Tests adding a new todo item to a todo list application by typing a task name, pressing Enter, and verifying the item appears in the list.

Starting URL: https://eviltester.github.io/simpletodolist/todo.html

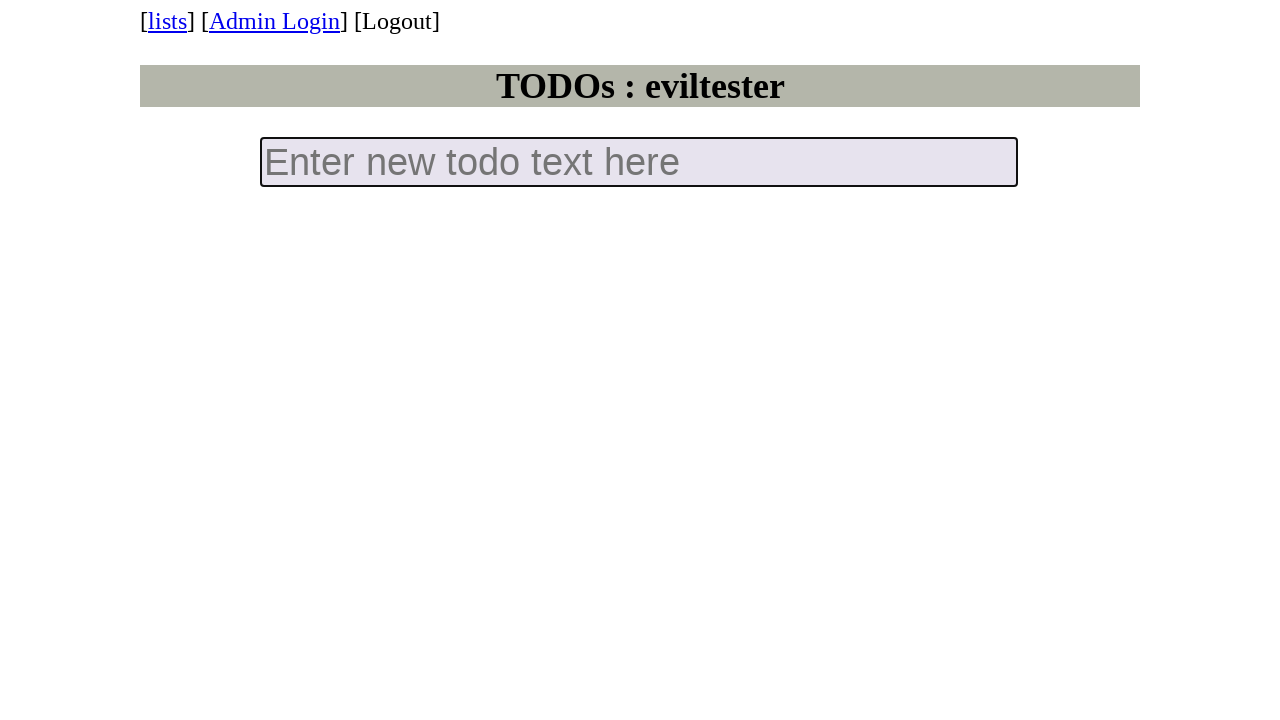

Waited 2 seconds for page to load
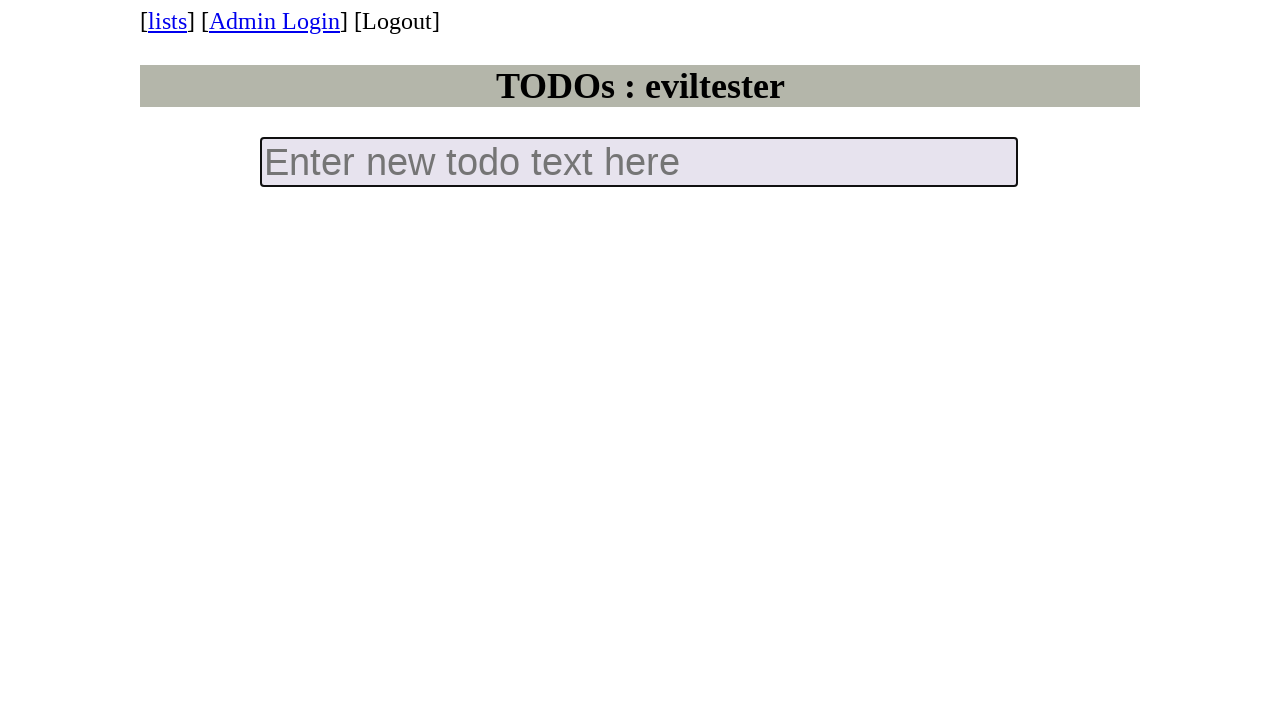

Filled todo input field with 'Buy groceries' on input[placeholder='Enter new todo text here']
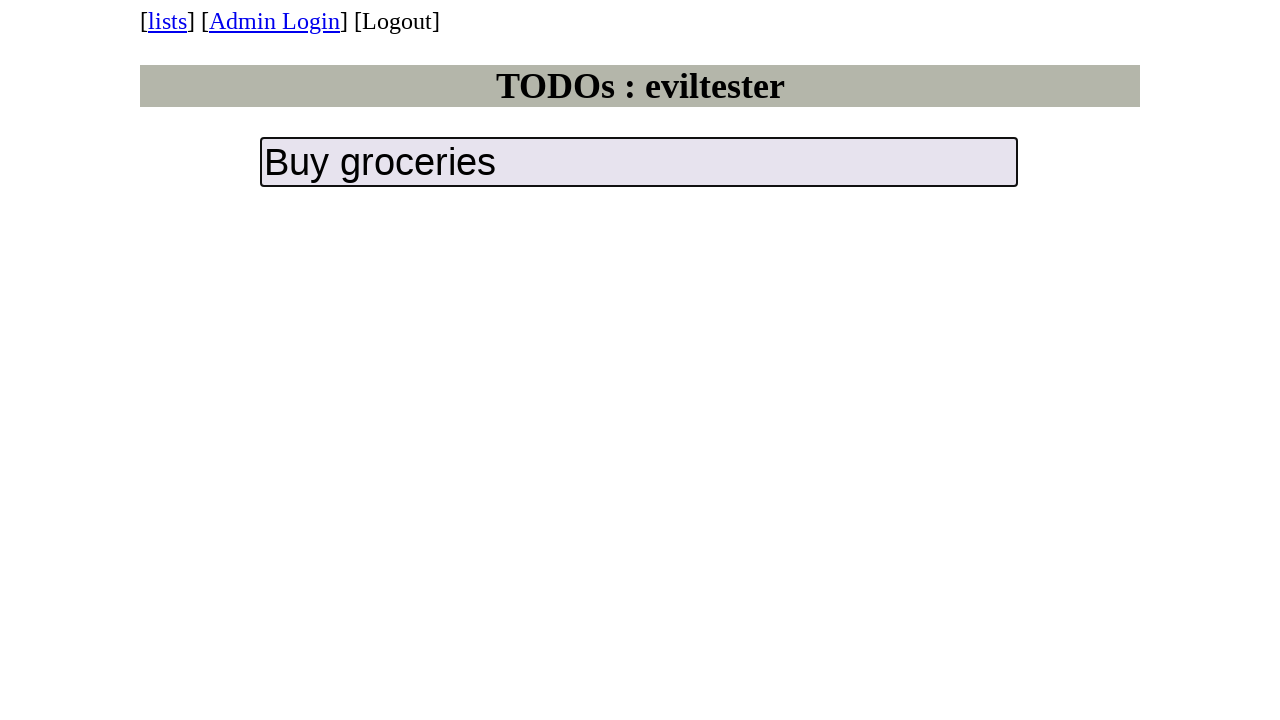

Pressed Enter to add the todo item on input[placeholder='Enter new todo text here']
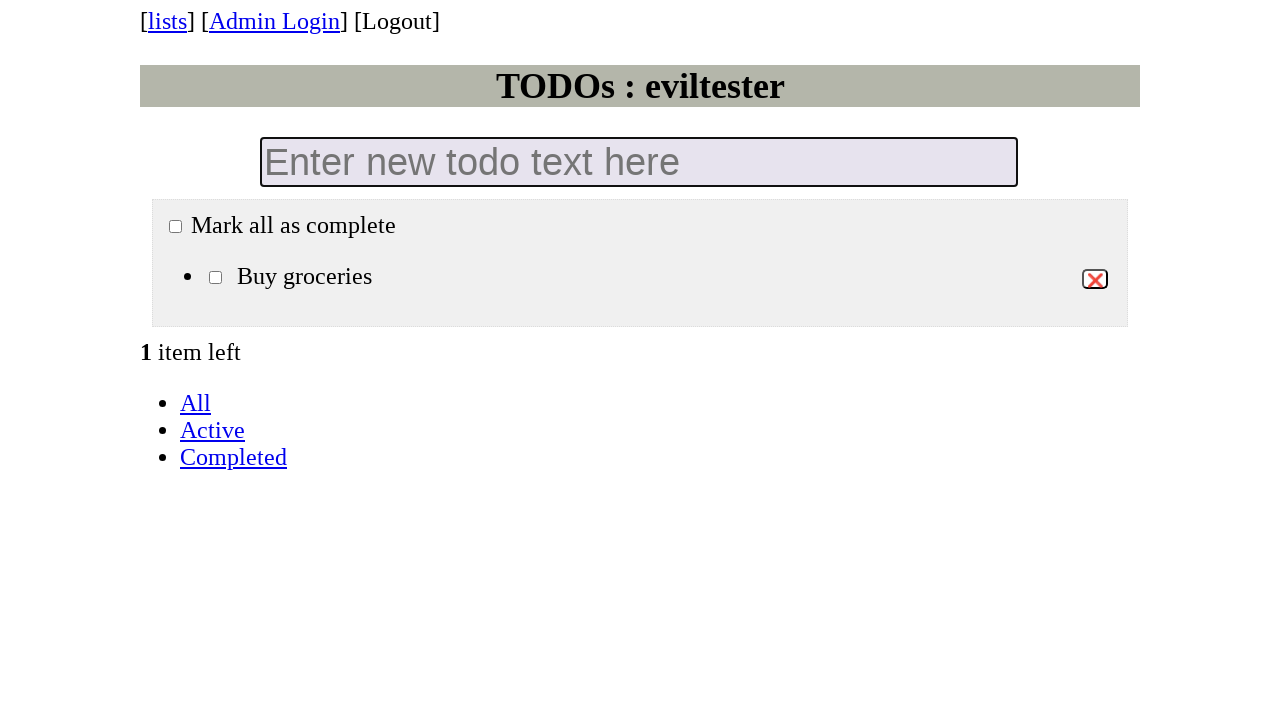

Verified 'Buy groceries' todo item appears on the page
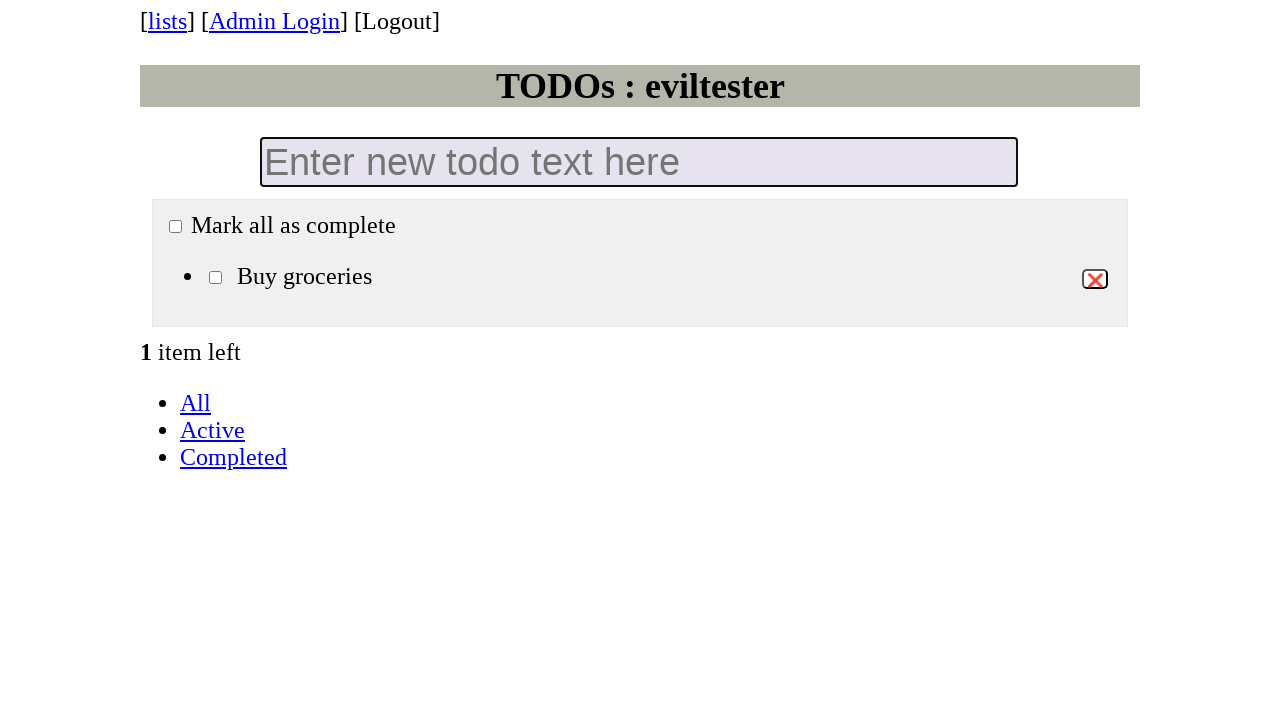

Verified at least 1 item exists in the todo list
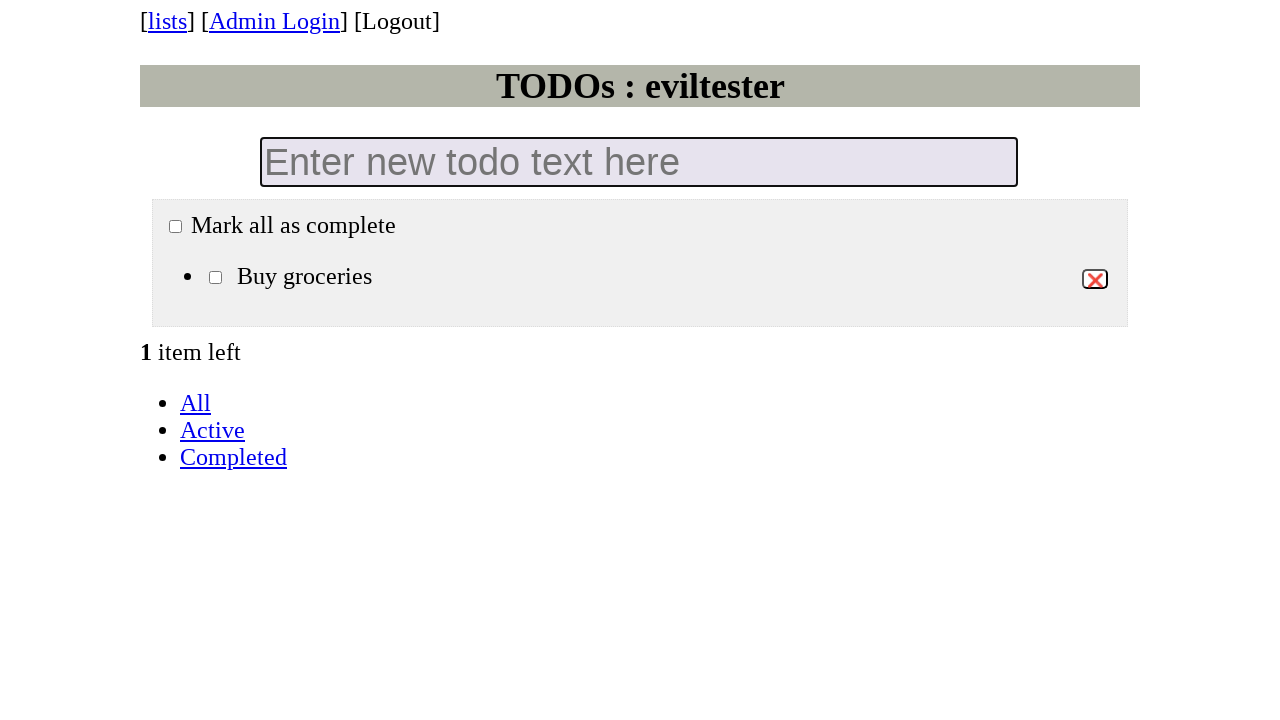

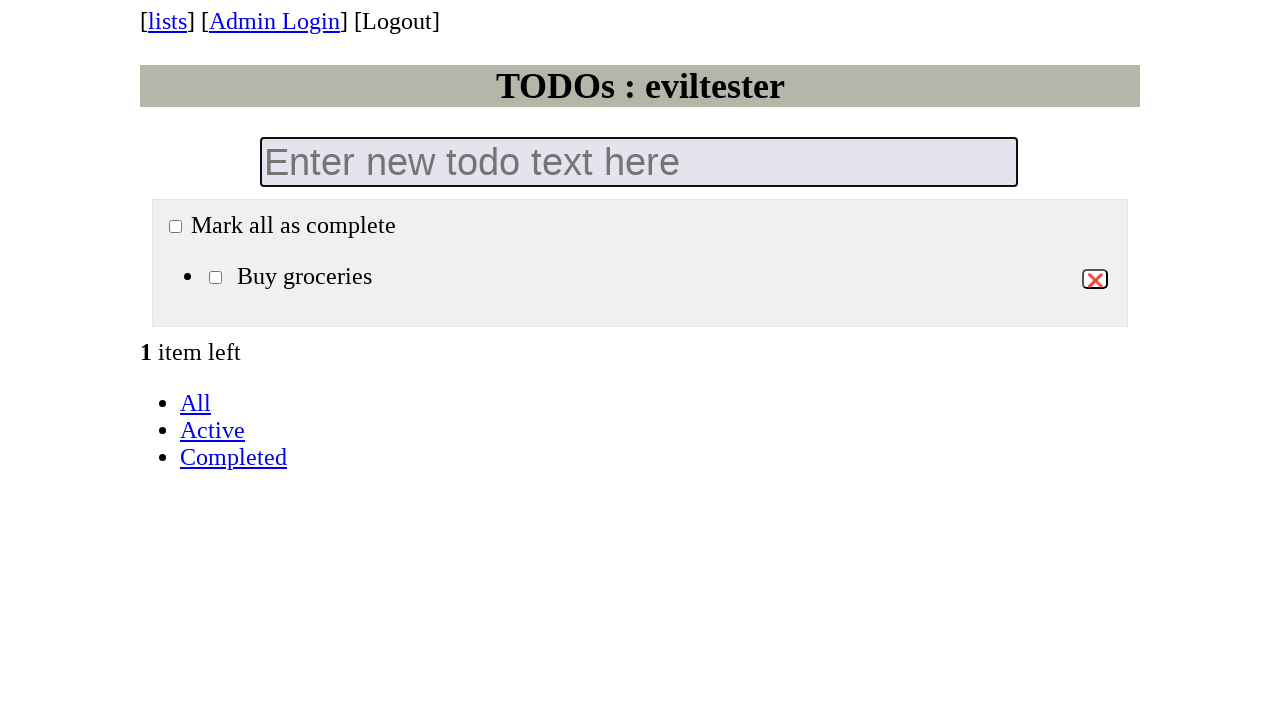